Tests bus ticket search functionality on APSRTC website by entering origin city (Vijayawada), destination city (Hyderabad), selecting a journey date, and clicking the search button.

Starting URL: https://www.apsrtconline.in/oprs-web/

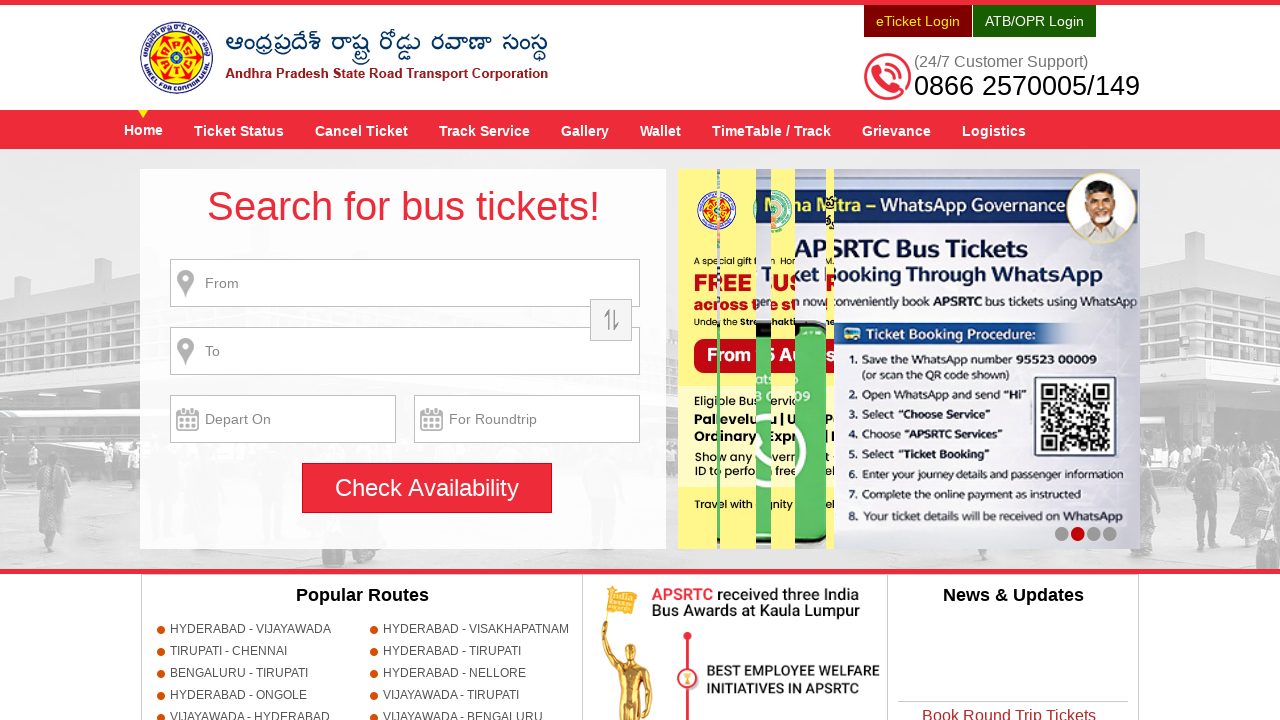

Filled origin city field with 'vijayawada' on input#fromPlaceName
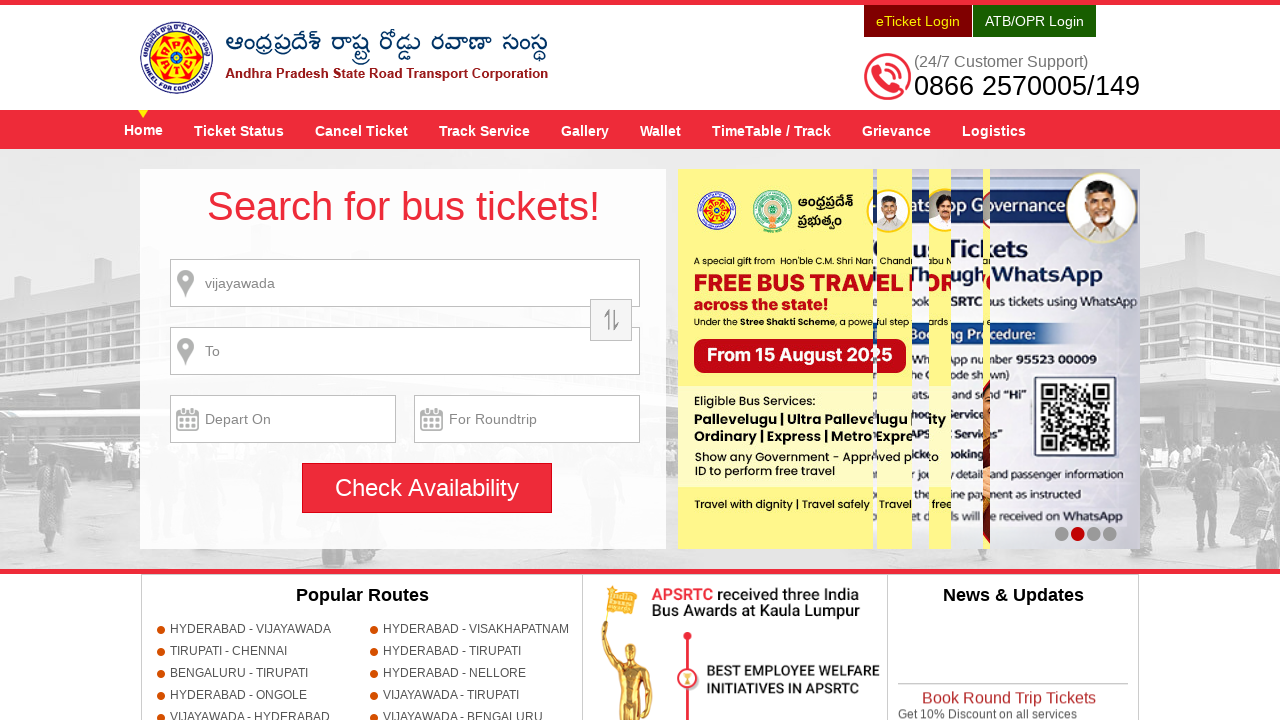

Waited for Vijayawada suggestion to appear
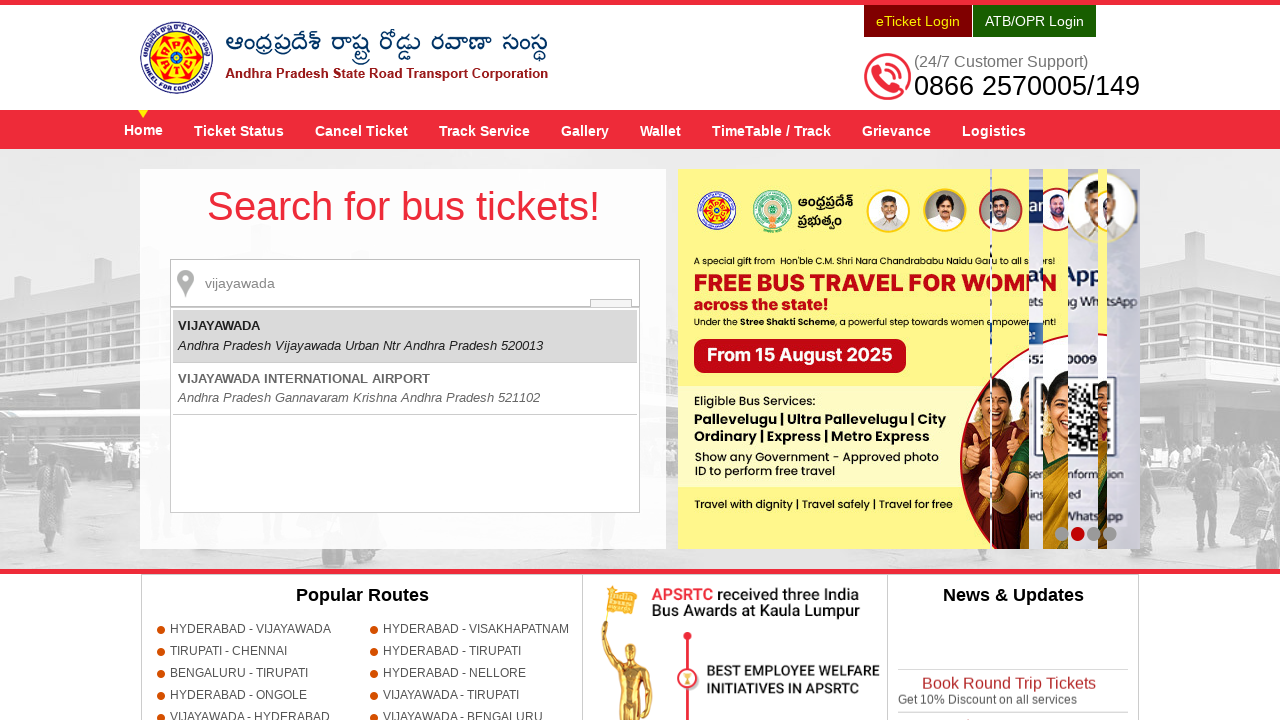

Clicked on Vijayawada suggestion at (219, 326) on xpath=//span[text()='VIJAYAWADA']
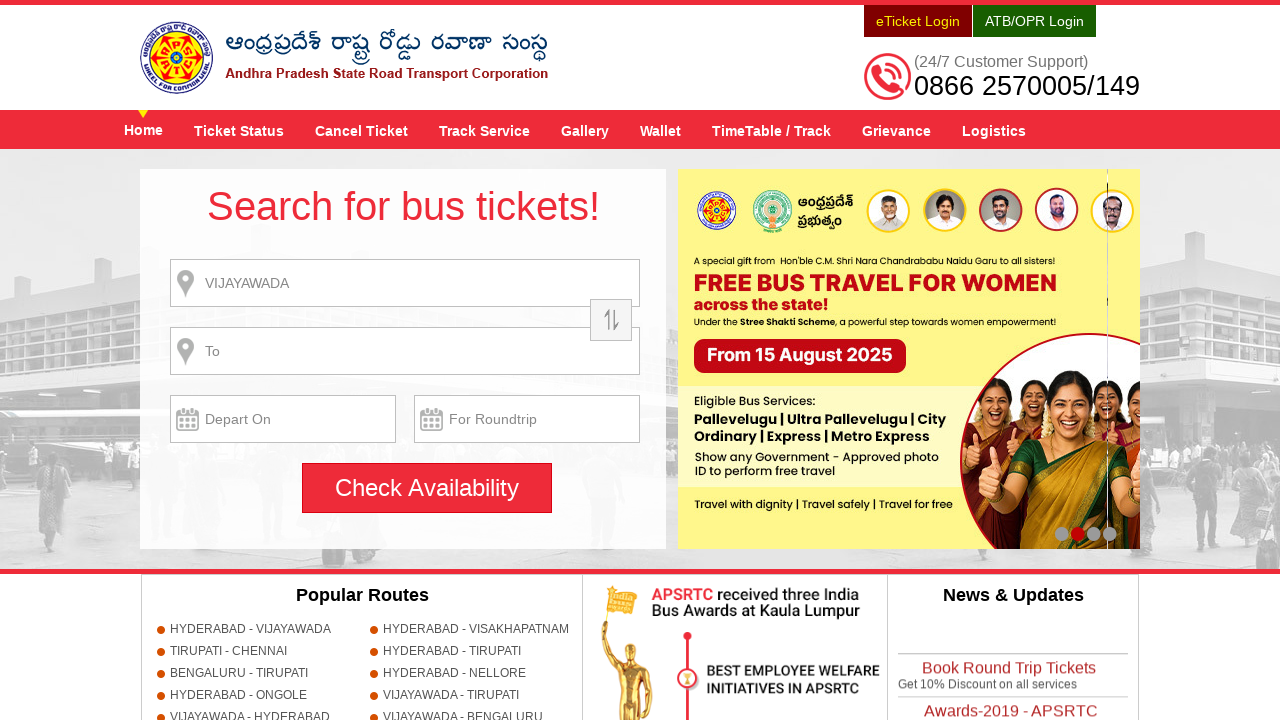

Filled destination city field with 'hyderabad' on input#toPlaceName
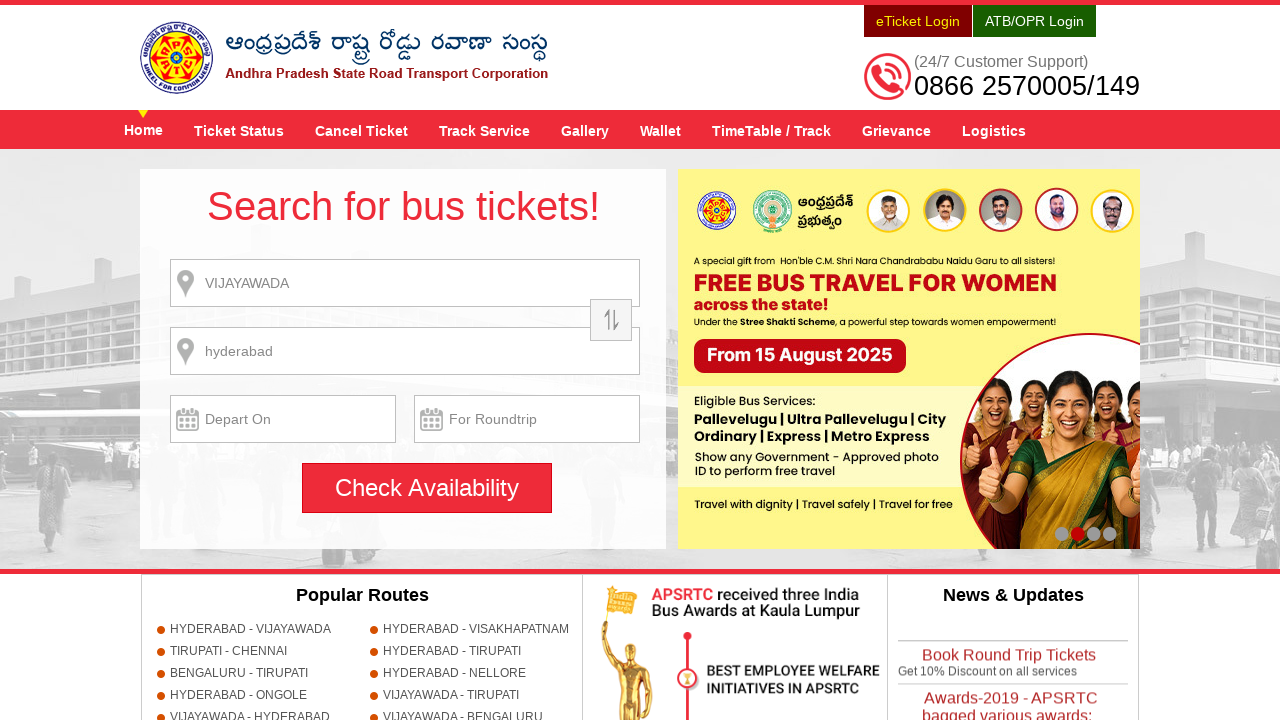

Waited for Hyderabad suggestion to appear
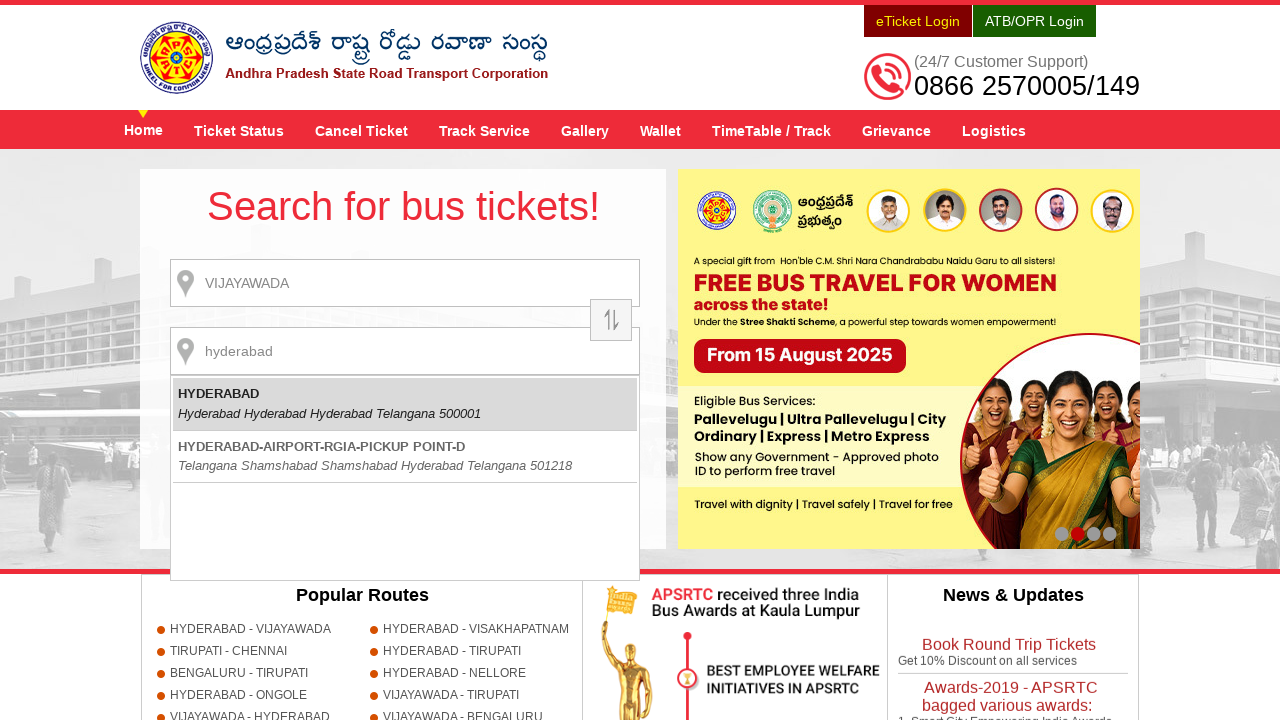

Clicked on Hyderabad suggestion at (330, 413) on xpath=//span[contains(text(),'Hyderabad')]
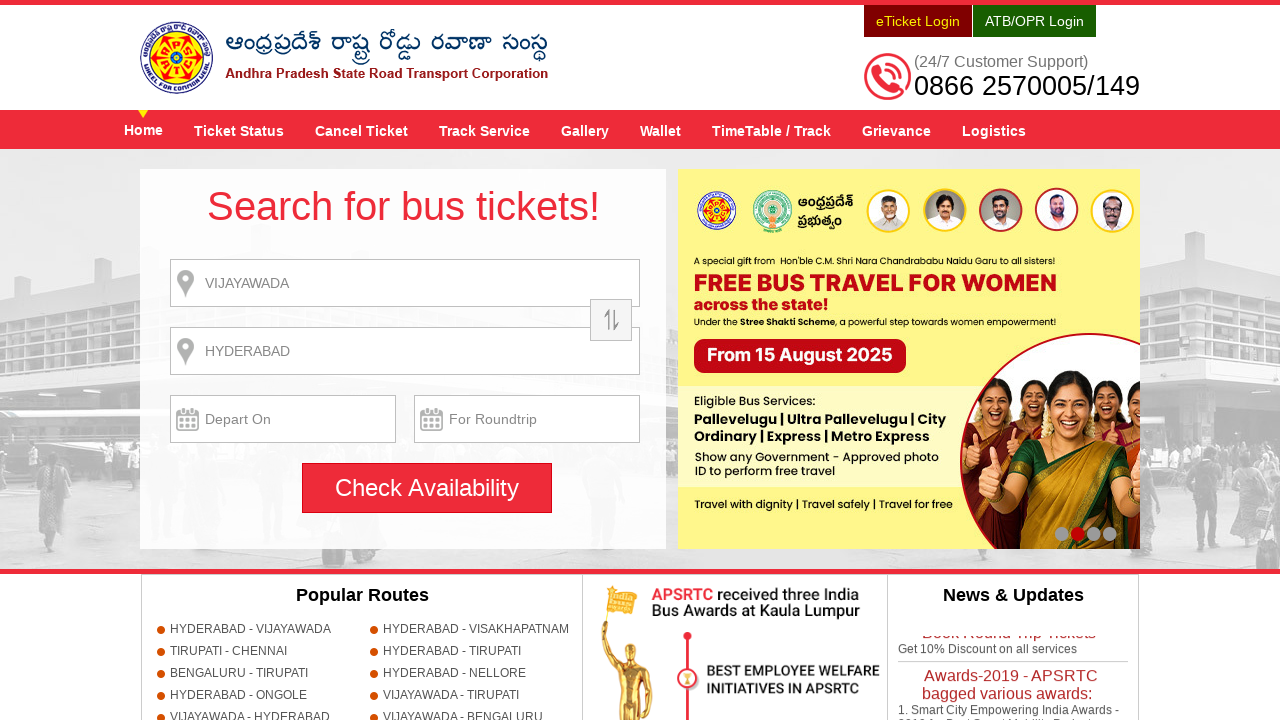

Clicked on journey date field to open date picker at (283, 419) on input#txtJourneyDate
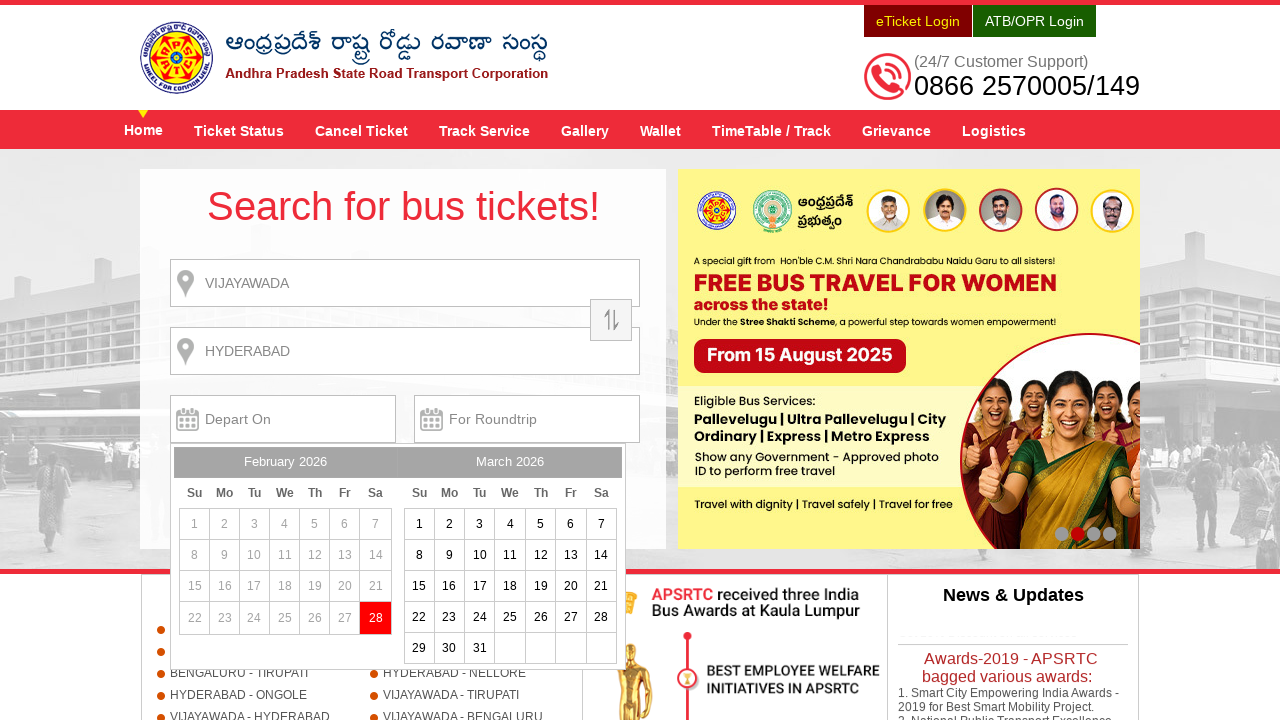

Selected 28th from the date picker at (376, 618) on div.ui-datepicker-group-first a:text('28')
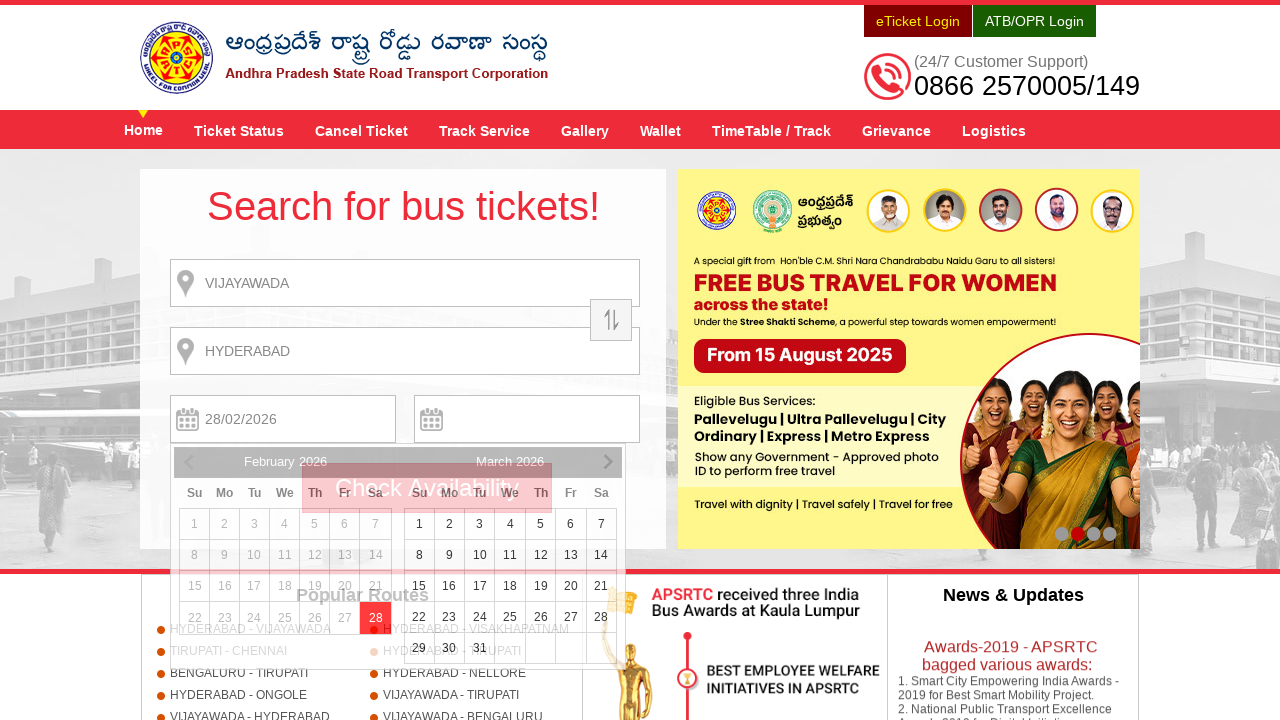

Clicked search button to search for bus tickets at (427, 488) on input#searchBtn
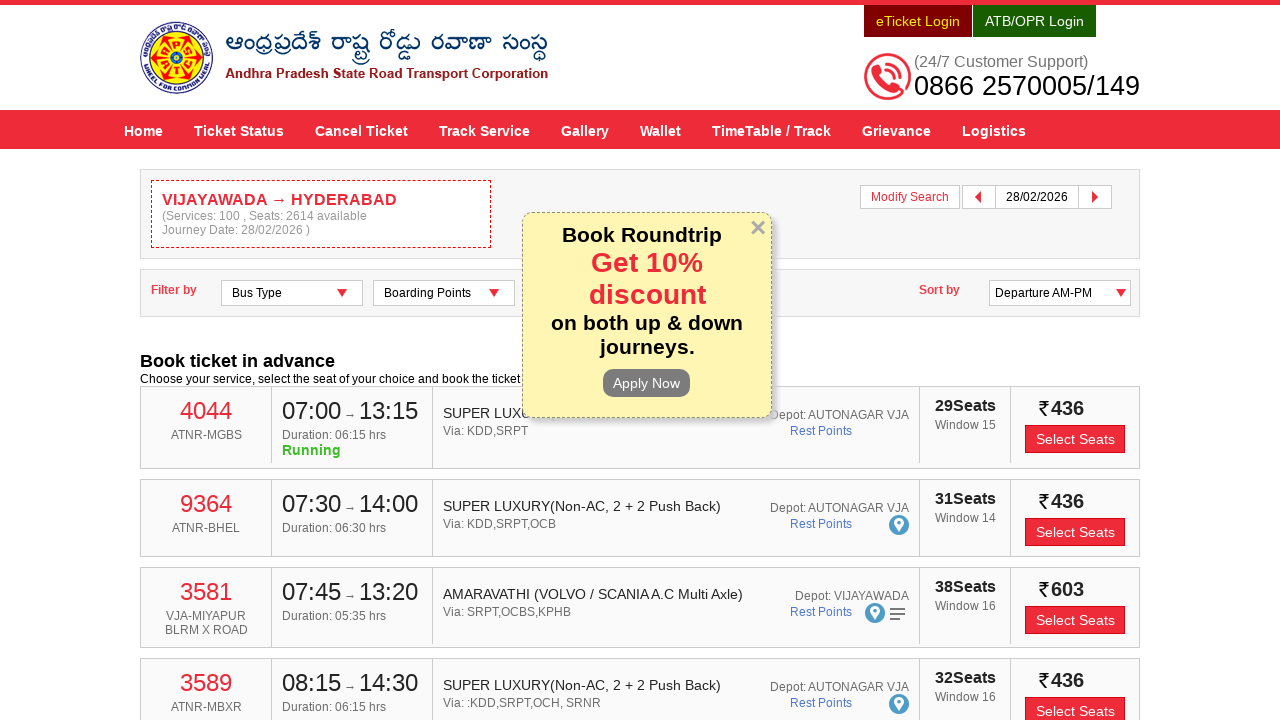

Waited for search results to load (networkidle)
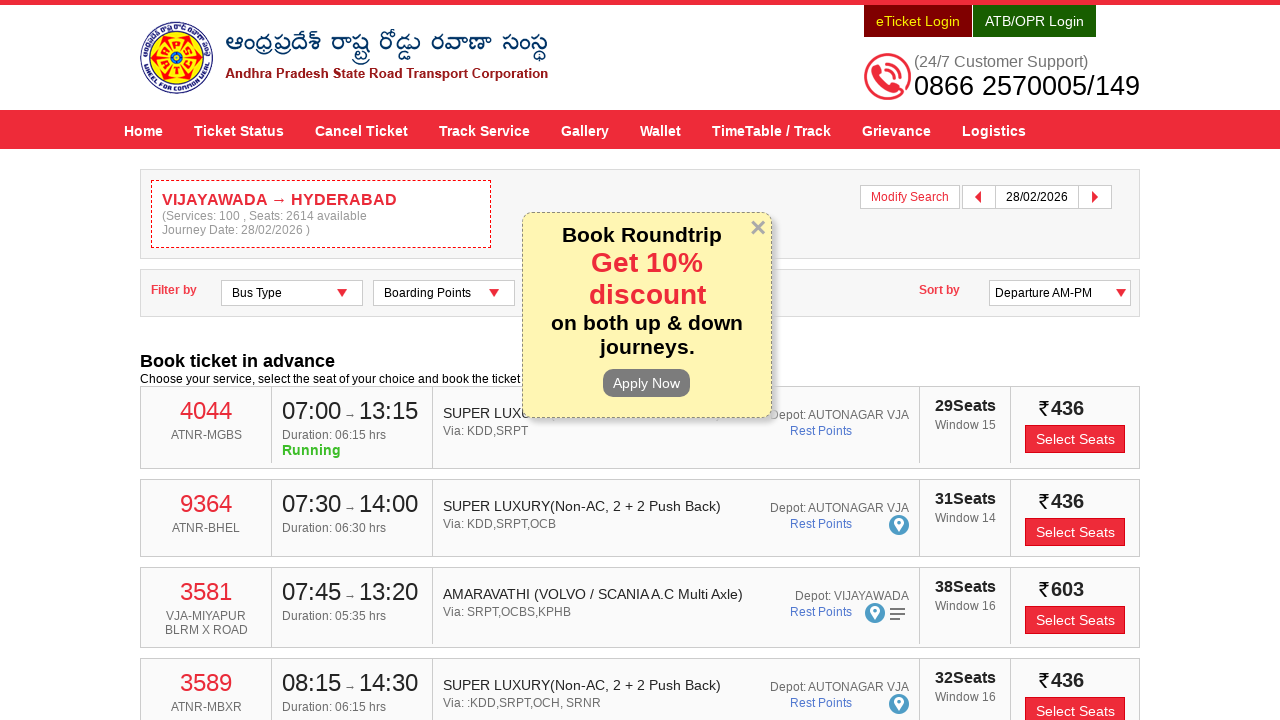

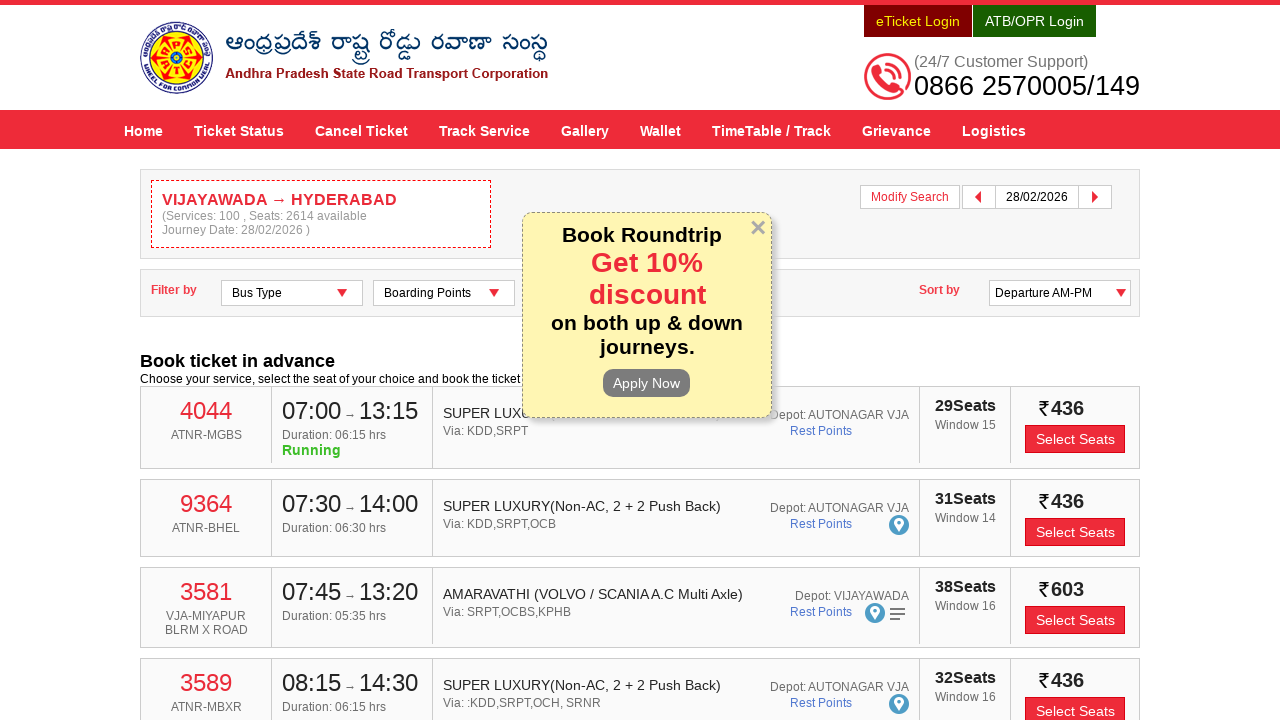